Verifies that a specific hero button element is present on the web page

Starting URL: https://dev-finder-5b30d7.netlify.app/

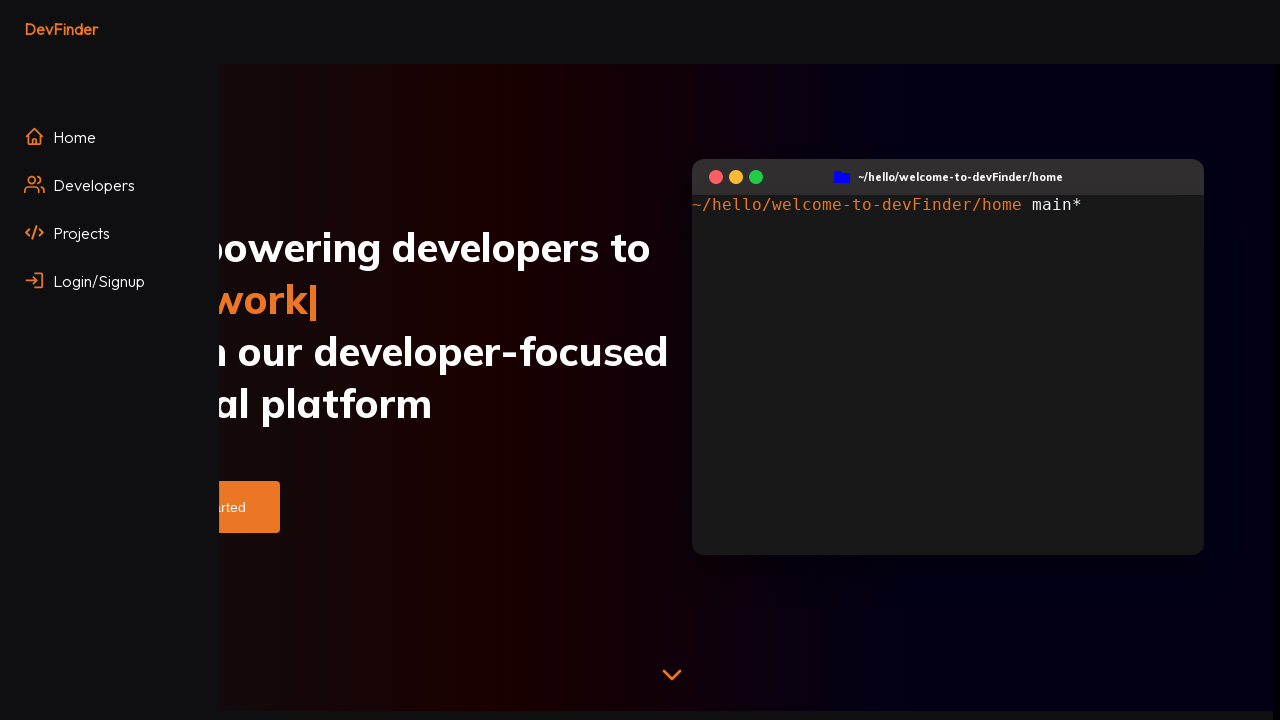

Waited for hero button element to be present on the page
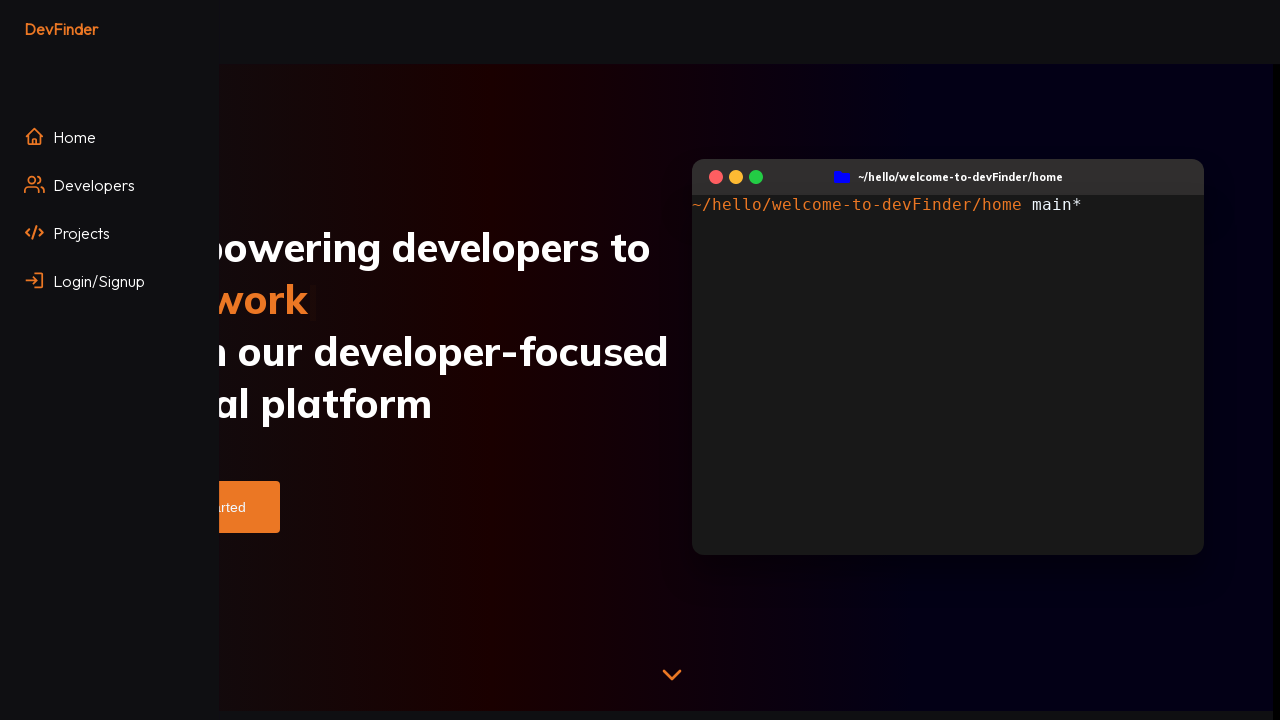

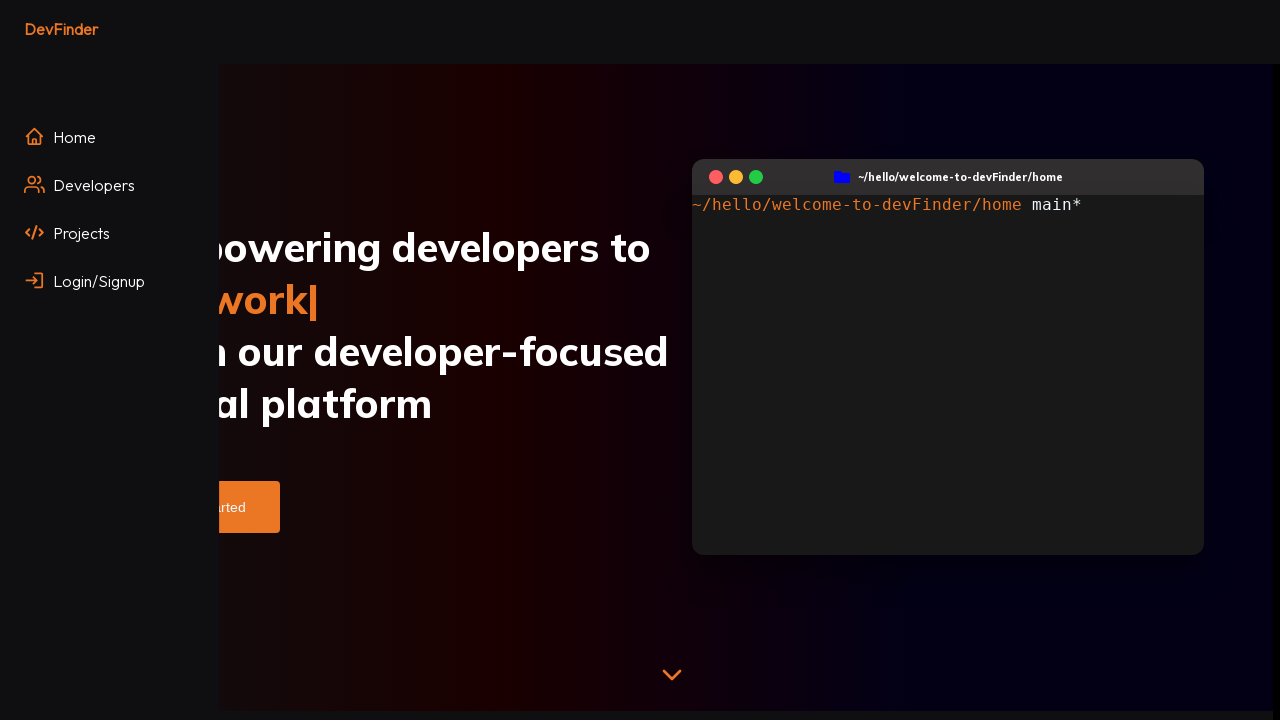